Navigates to a website and waits for links to be present on the page, verifying the page has loaded with its navigation elements

Starting URL: https://vctcpune.com/

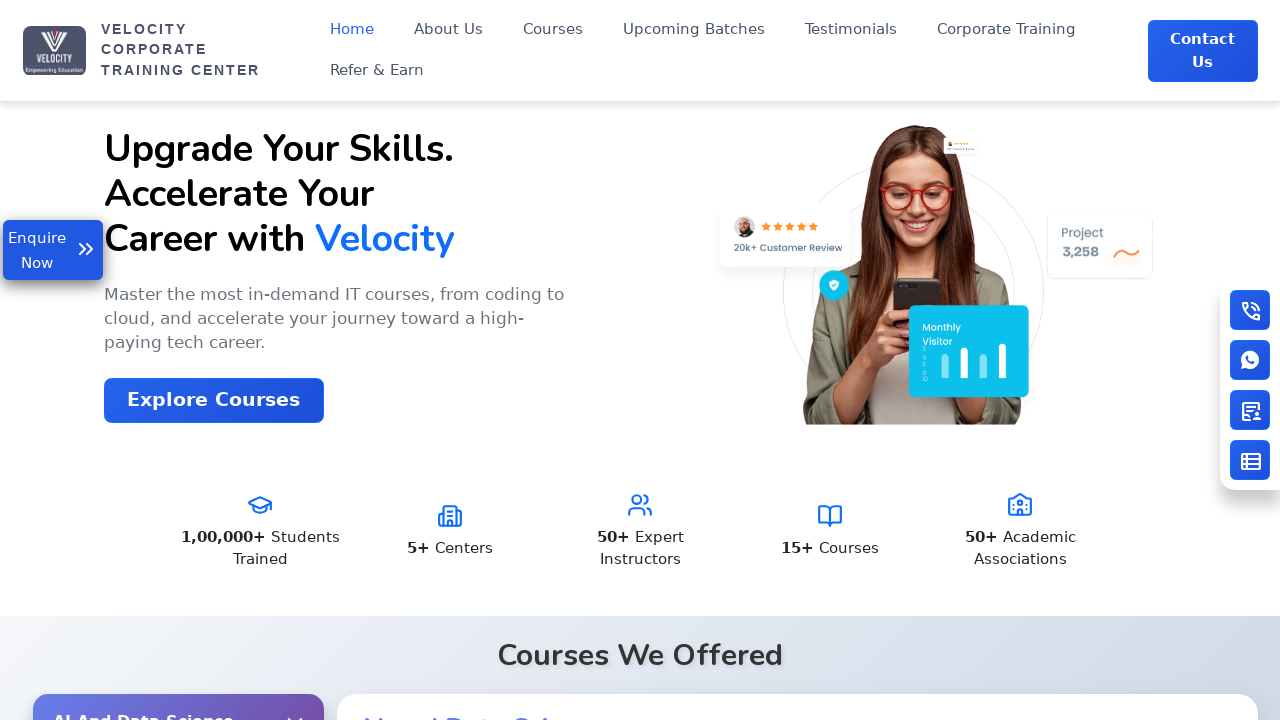

Navigated to https://vctcpune.com/
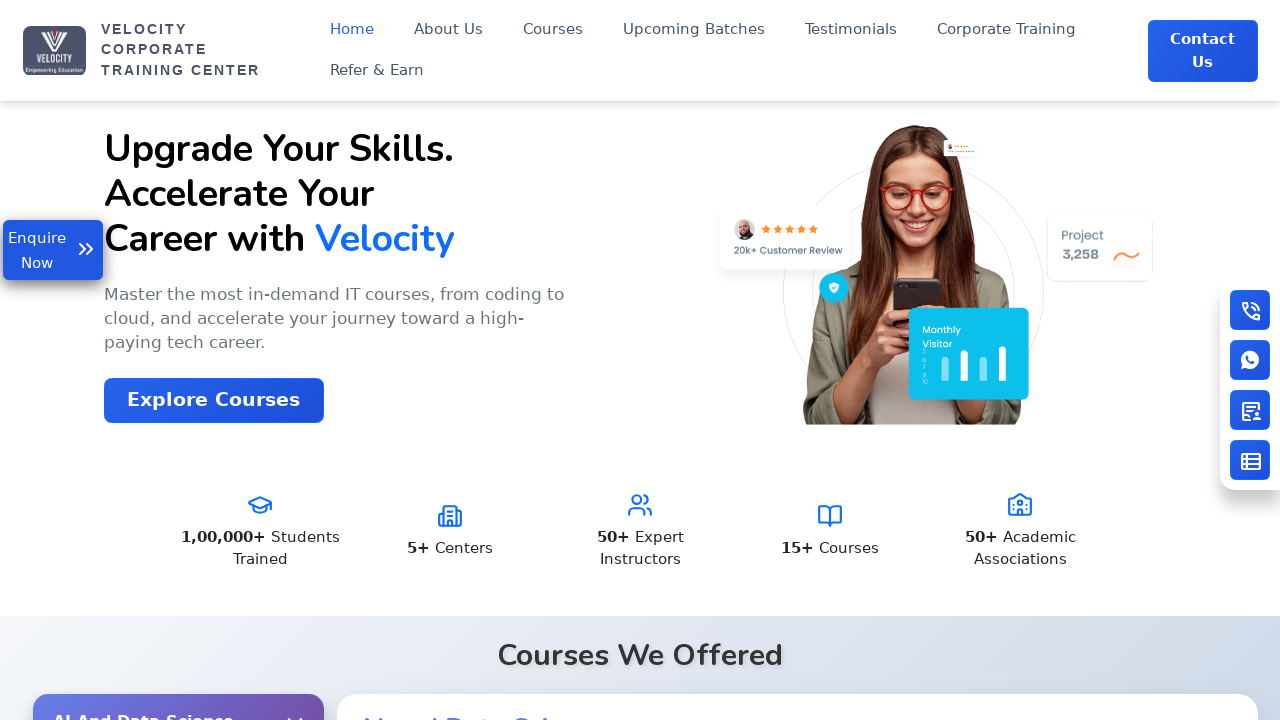

Waited for links to be present on the page
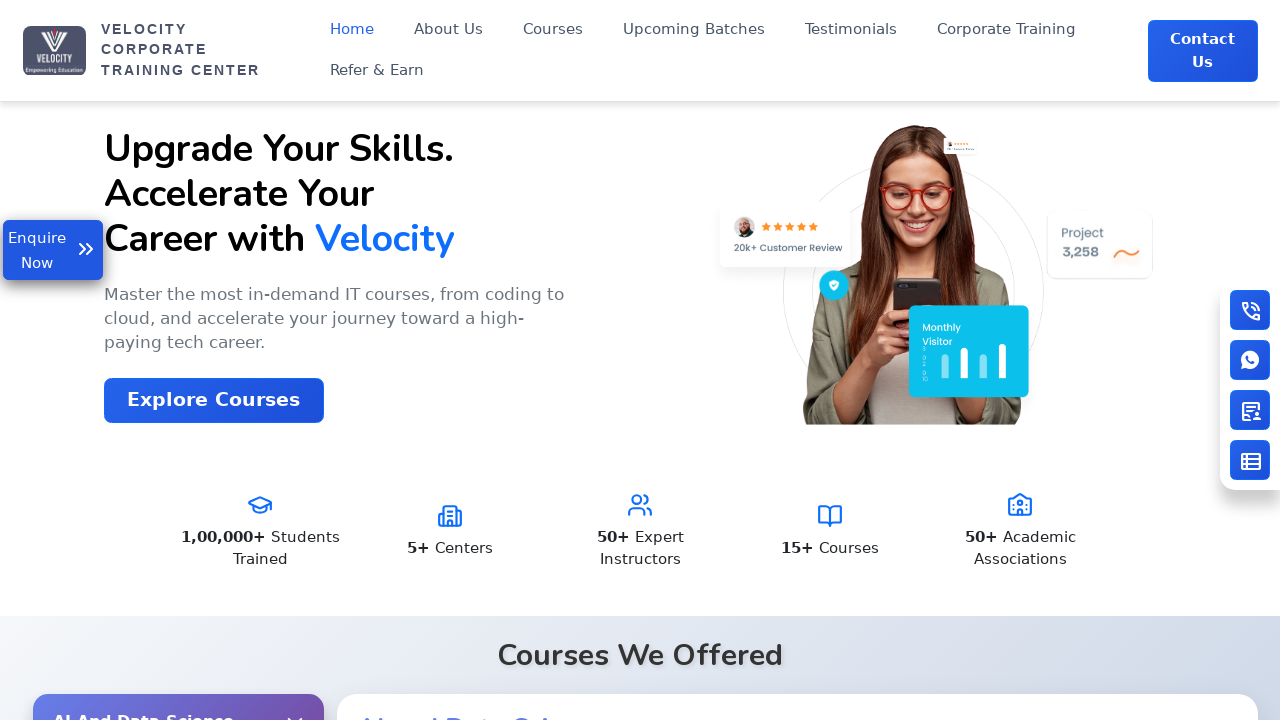

Located all links on the page
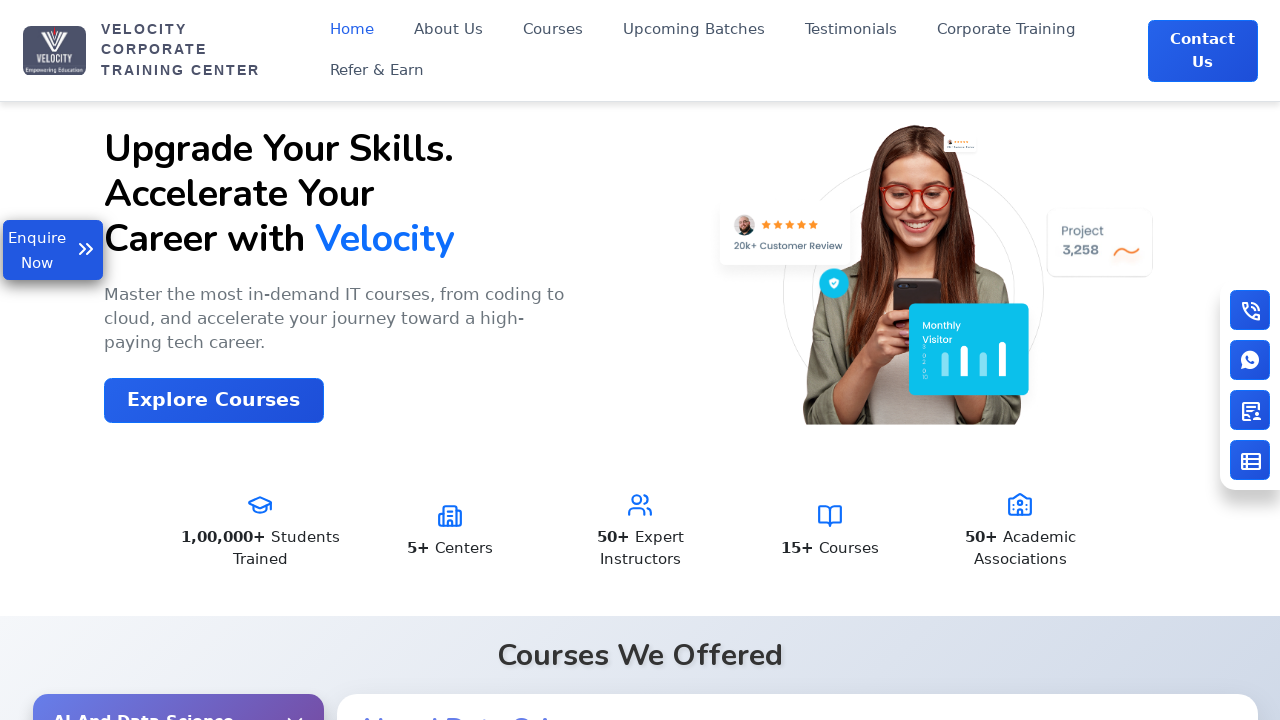

Verified first link is visible and ready
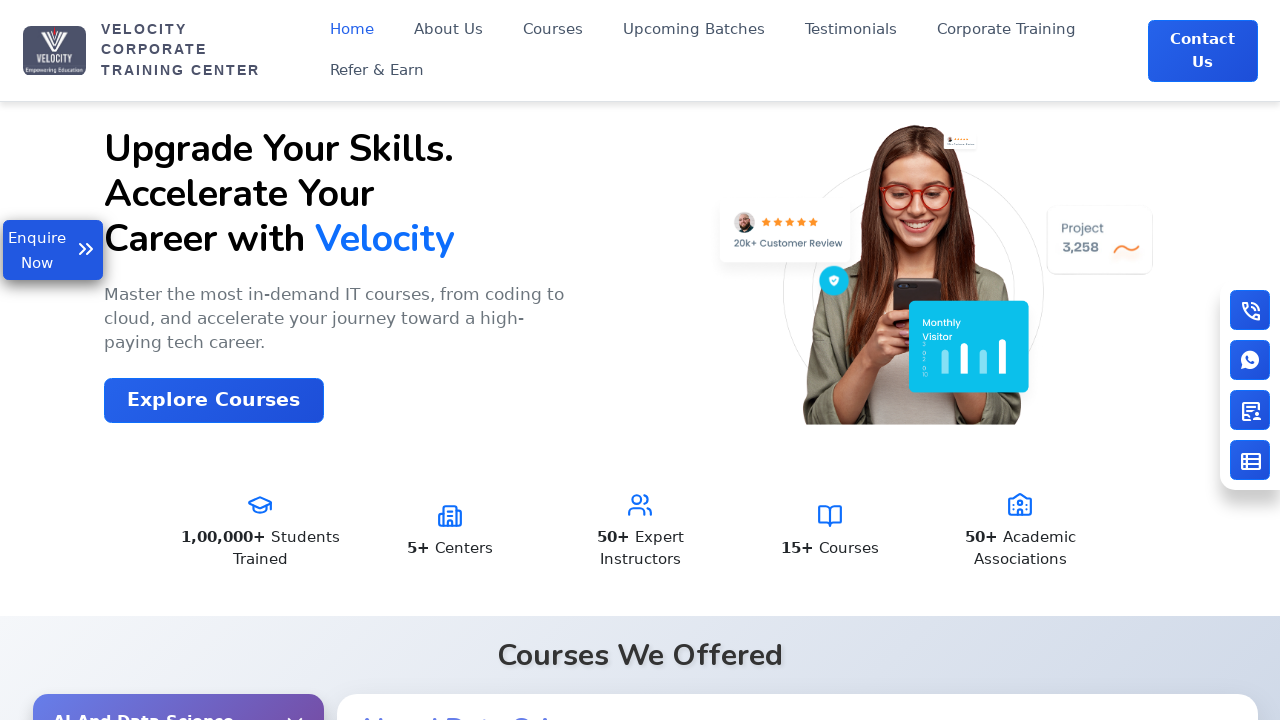

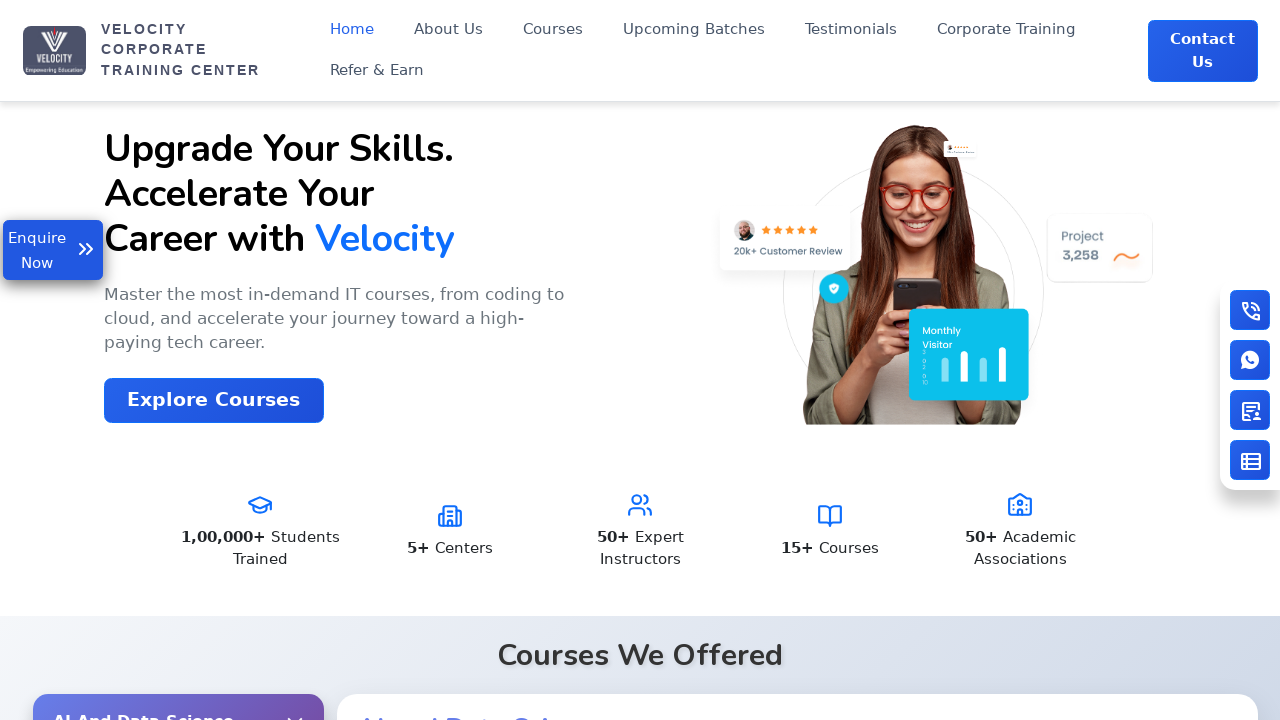